Navigates to DemoQA, clicks on Elements category, opens Text Box form, fills all fields and submits the form

Starting URL: https://demoqa.com/

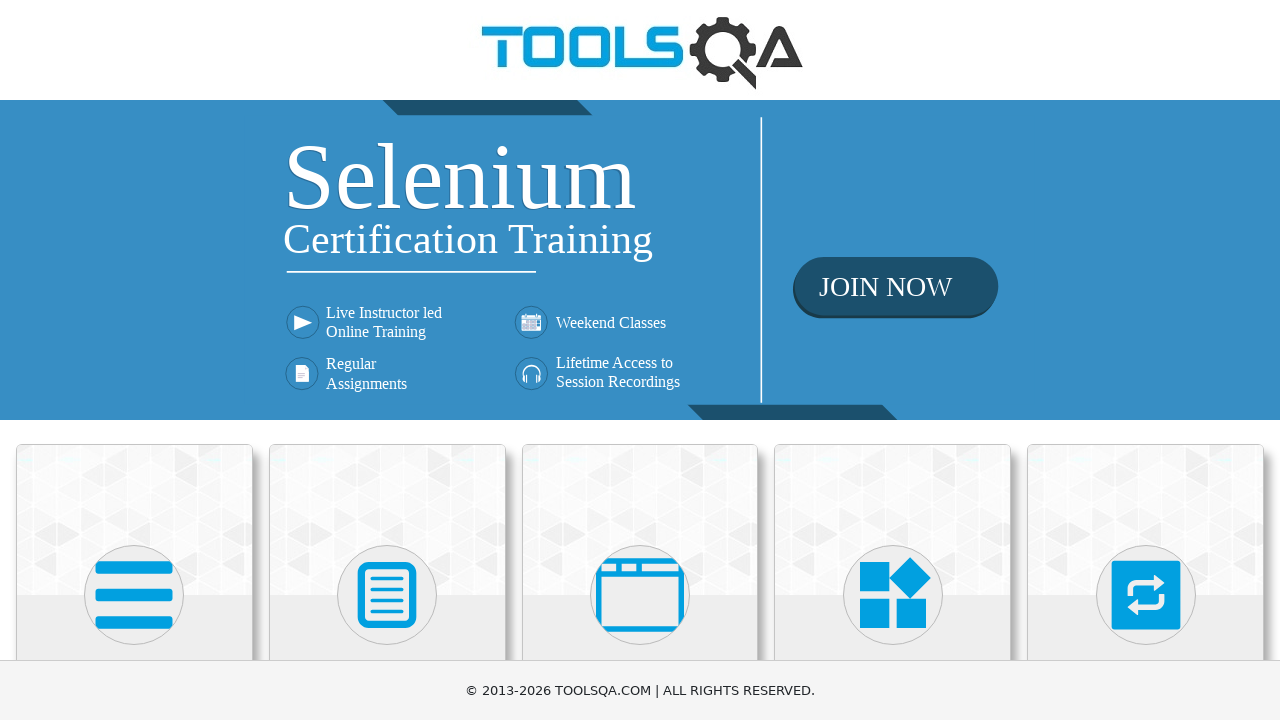

Navigated to DemoQA home page
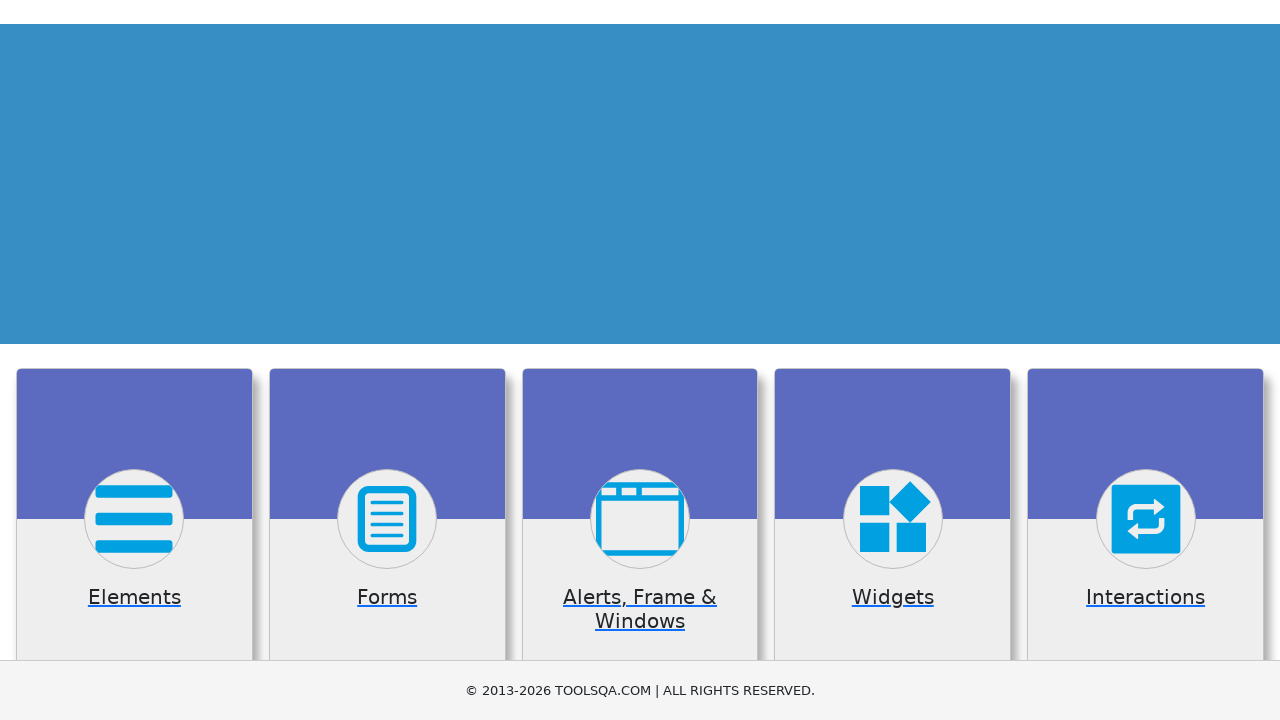

Scrolled down to see category cards
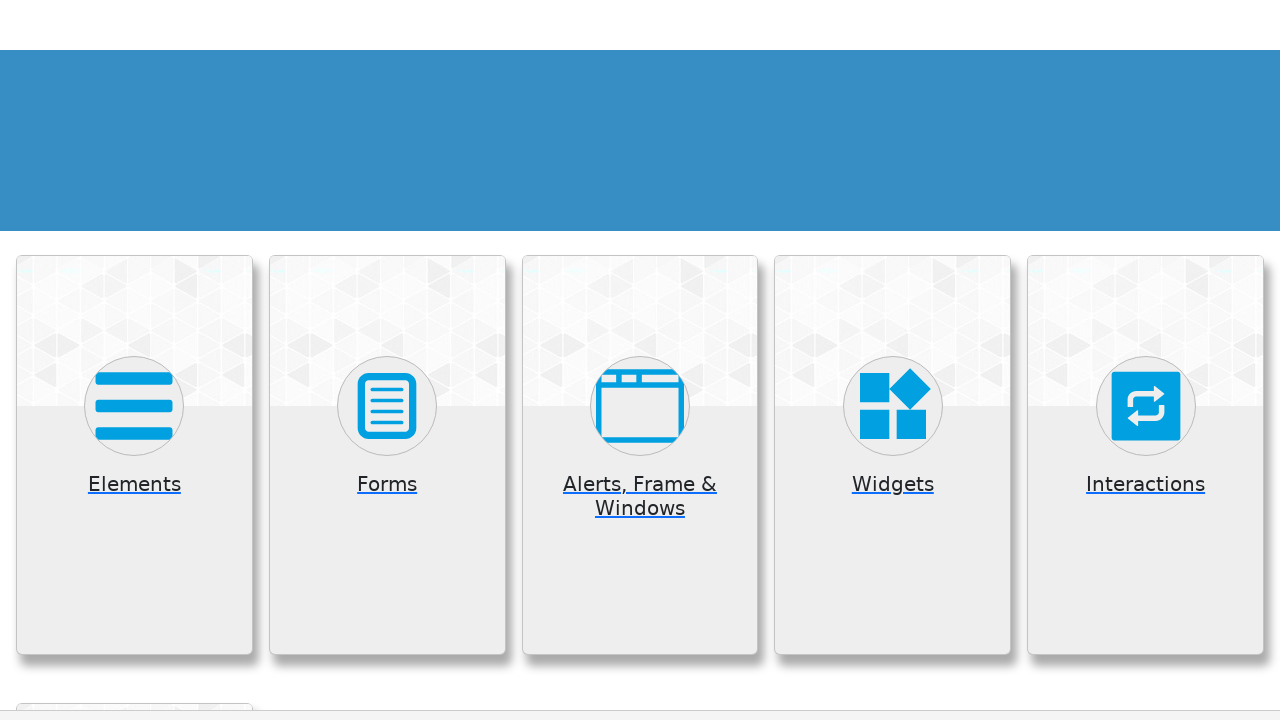

Clicked on Elements category at (134, 145) on xpath=//div[@class='category-cards']//div[1]//div[1]//div[2]//*[name()='svg']
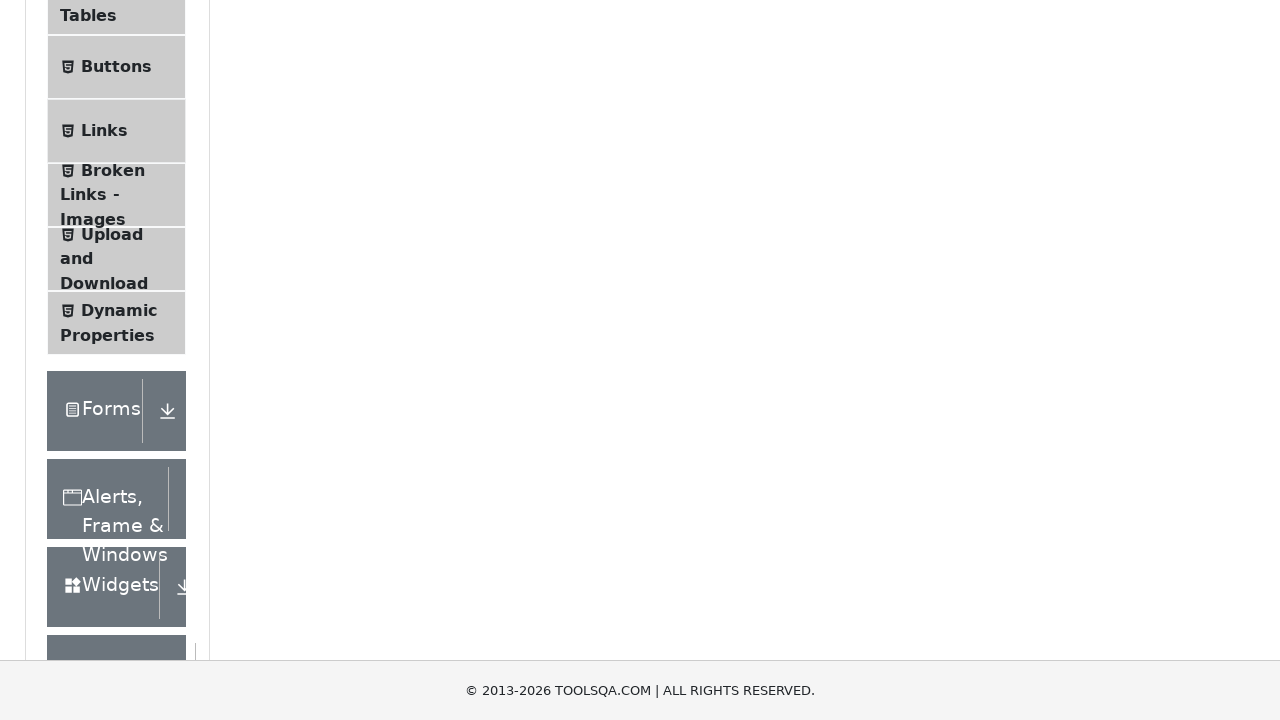

Clicked on Text Box menu item at (119, 261) on xpath=//span[normalize-space()='Text Box']
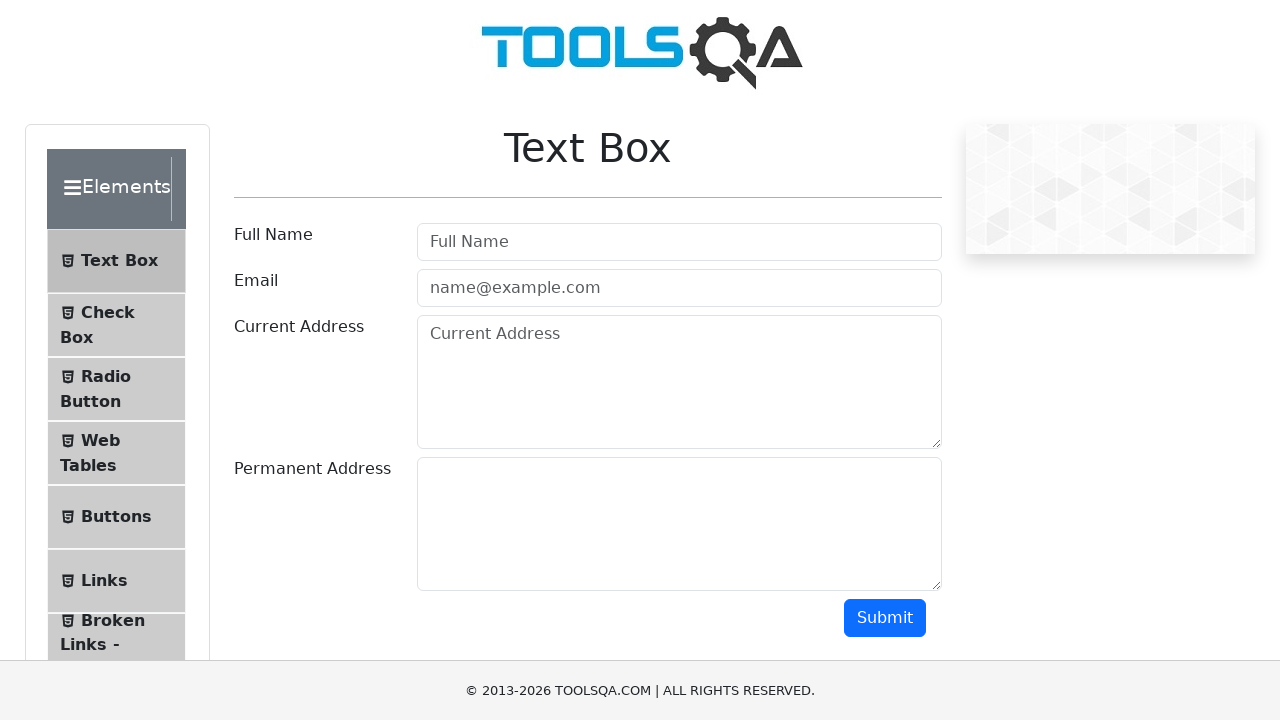

Filled Full Name field with 'Natalia V' on input[placeholder='Full Name']
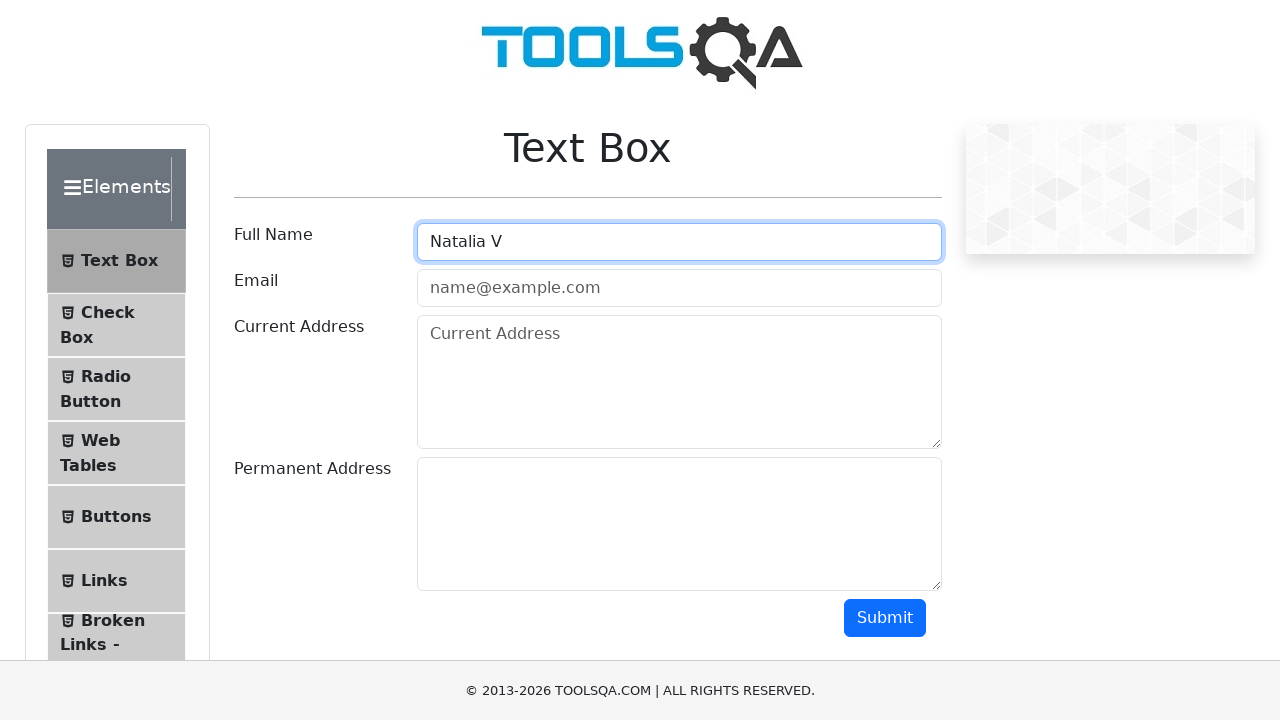

Filled Email field with 'mail@gmail.com' on #userEmail
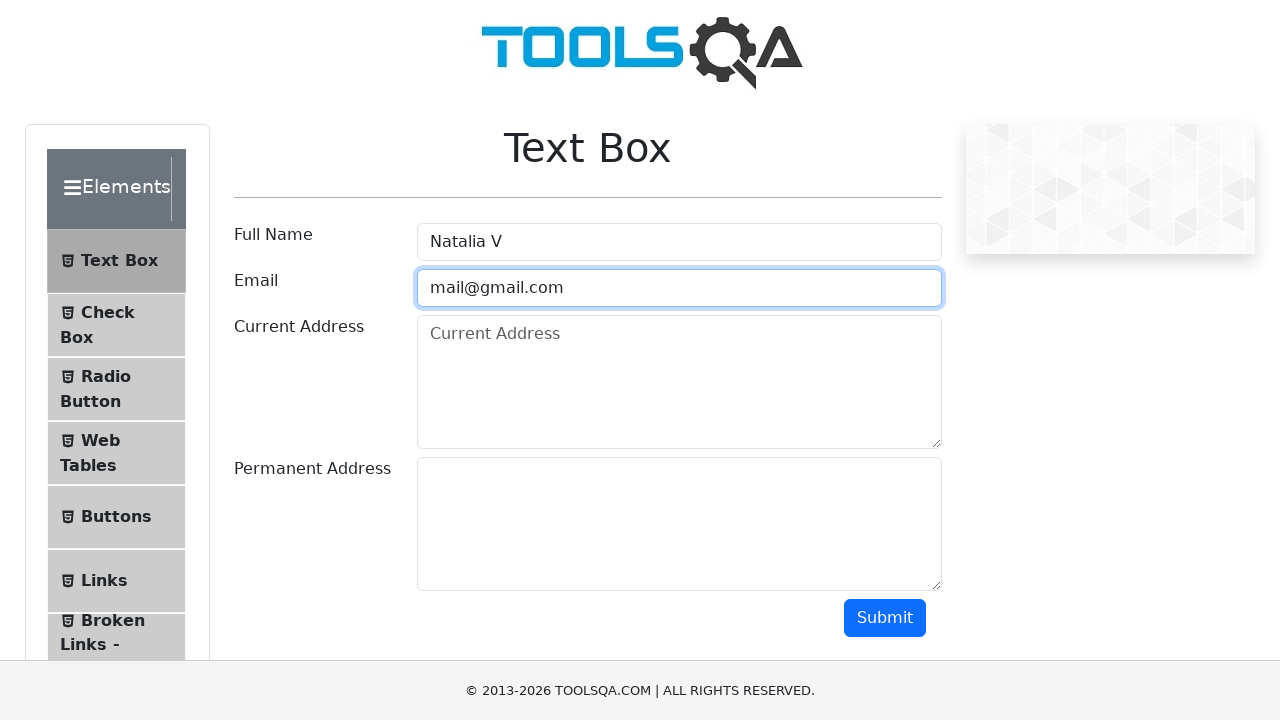

Filled Current Address field with 'Slo' on textarea[placeholder='Current Address']
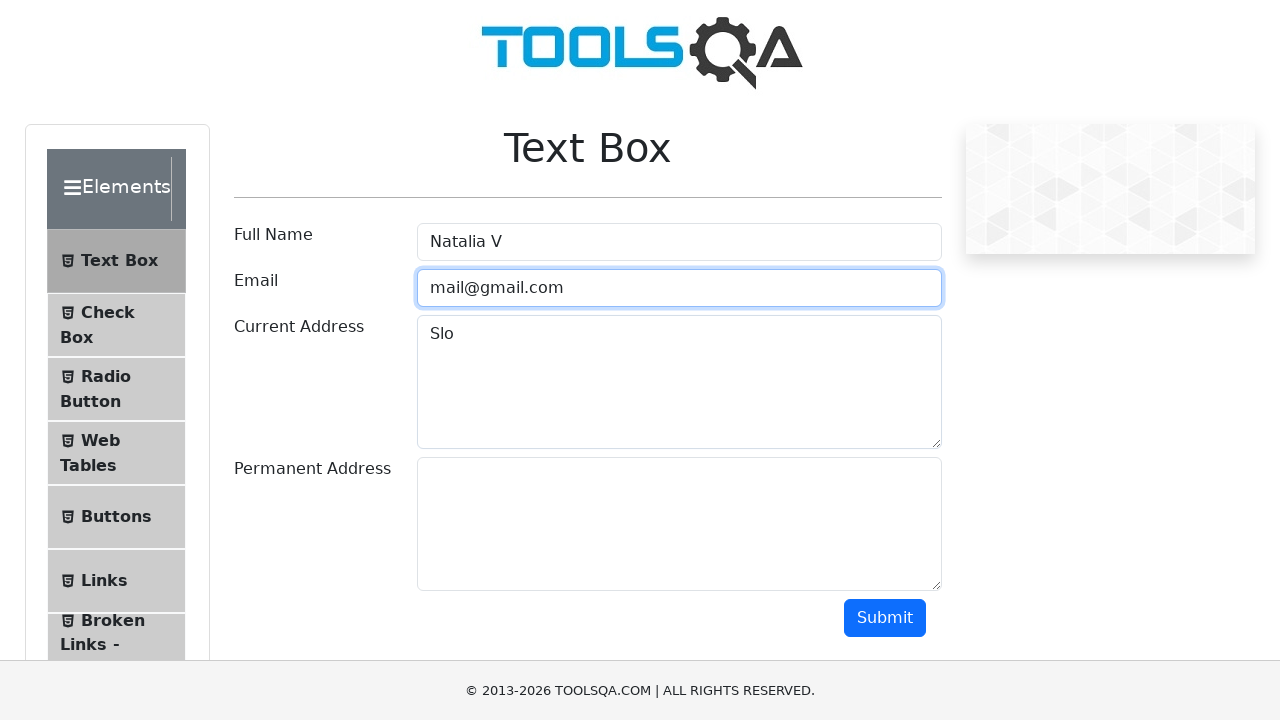

Filled Permanent Address field with 'Ukr' on #permanentAddress
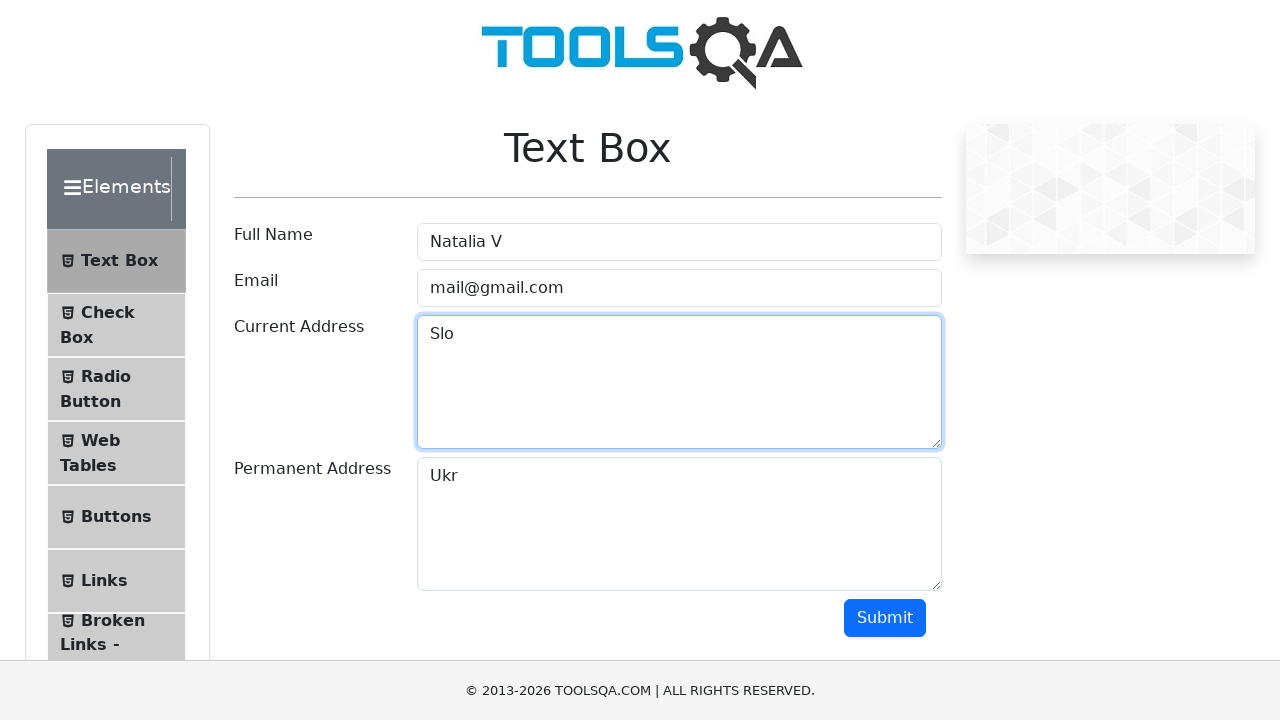

Scrolled down to see submit button
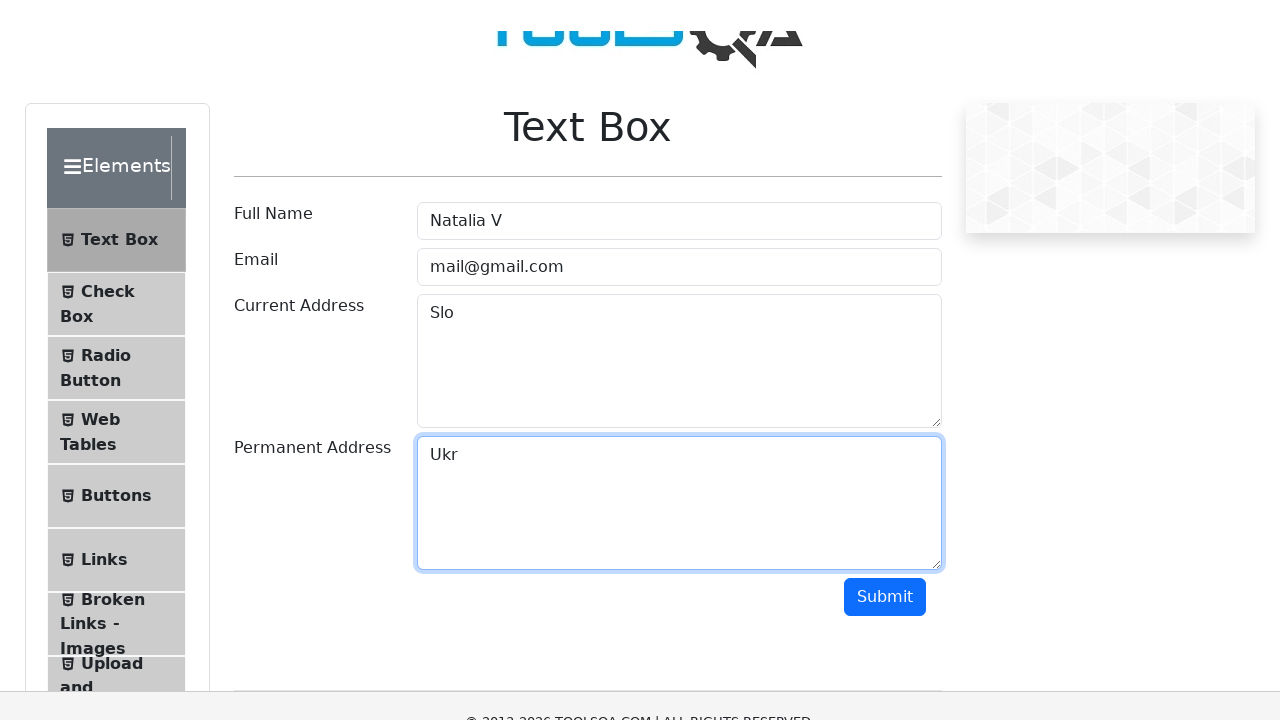

Clicked submit button to submit the form at (885, 168) on #submit
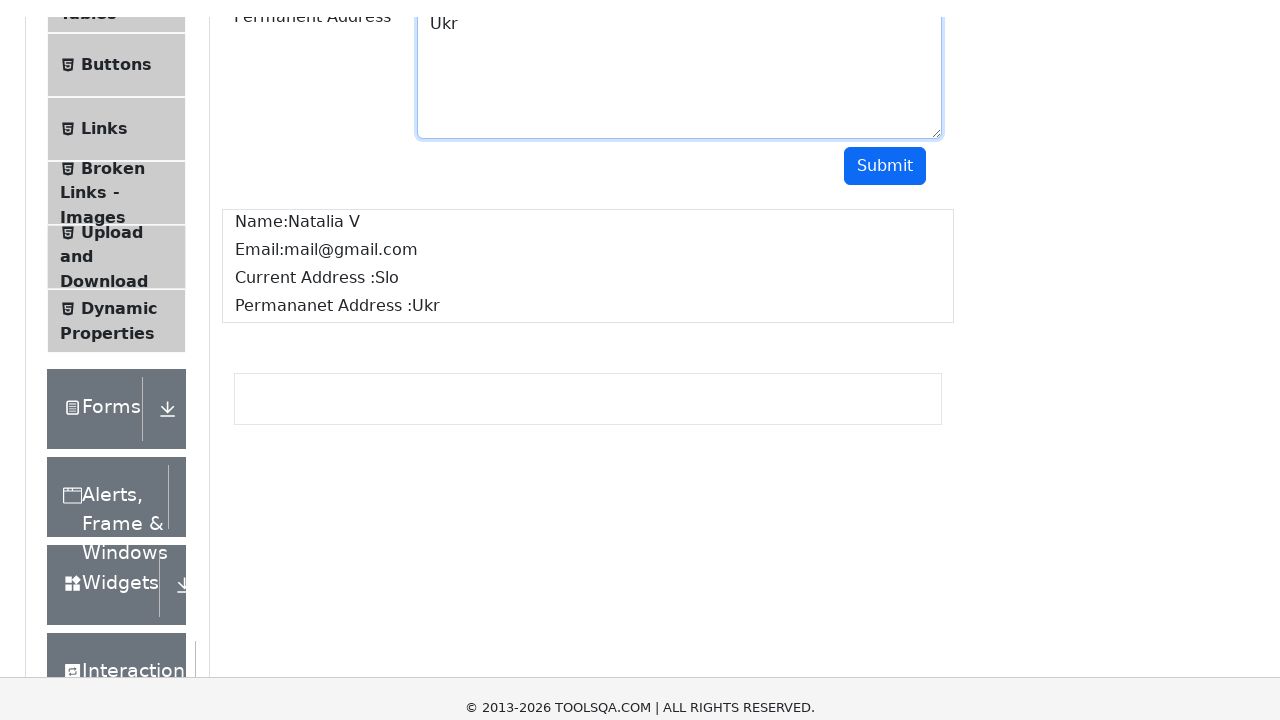

Form submission output displayed successfully
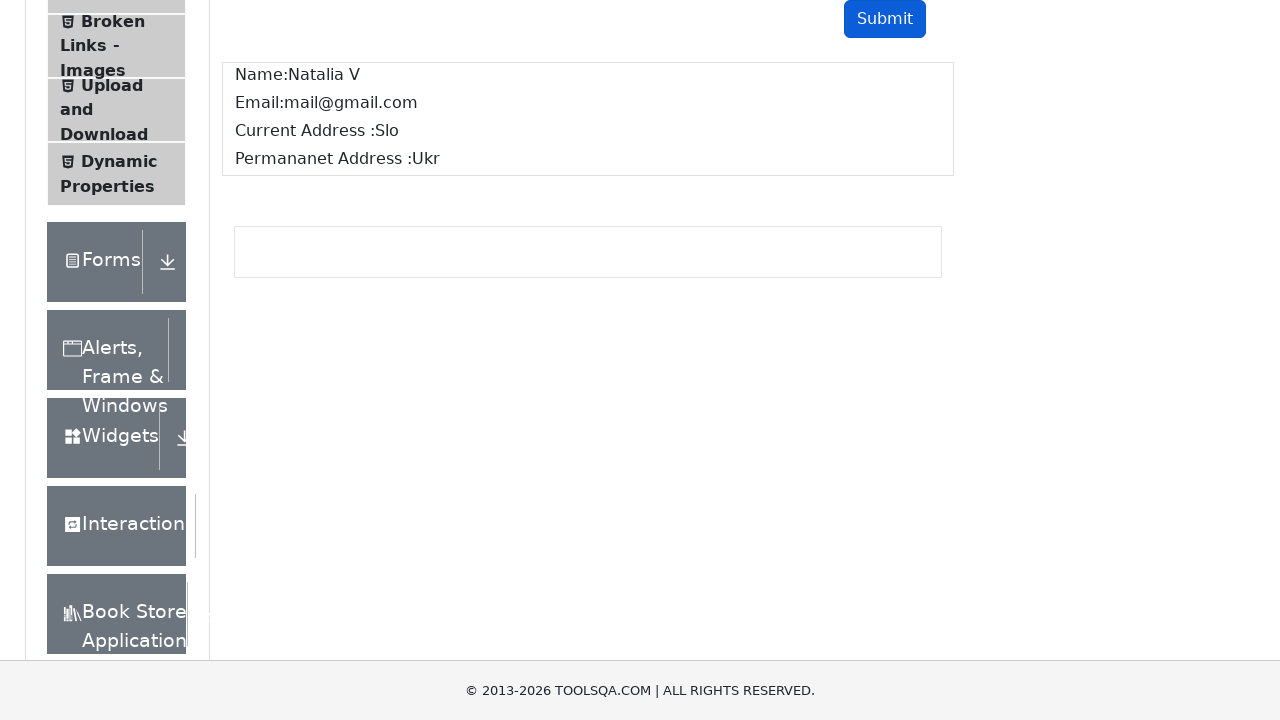

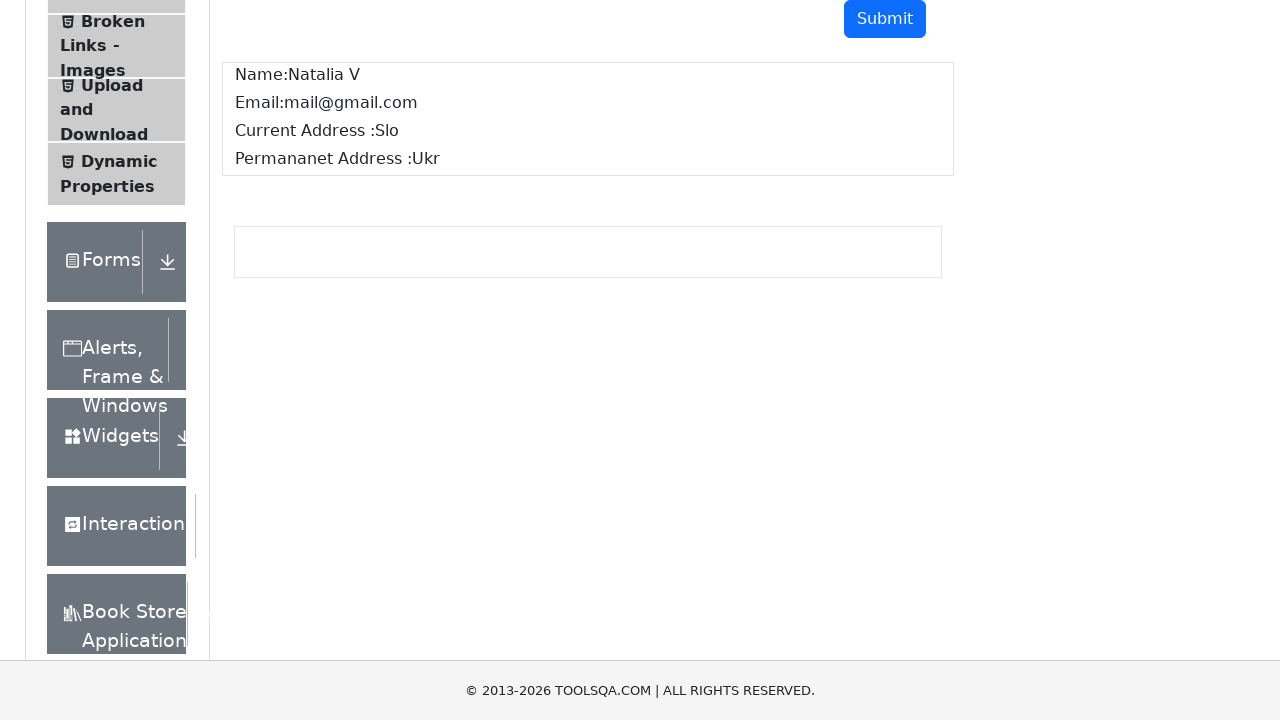